Tests confirmation dialog by clicking confirm button, accepting the dialog, then clicking again and dismissing it

Starting URL: https://demoqa.com/alerts

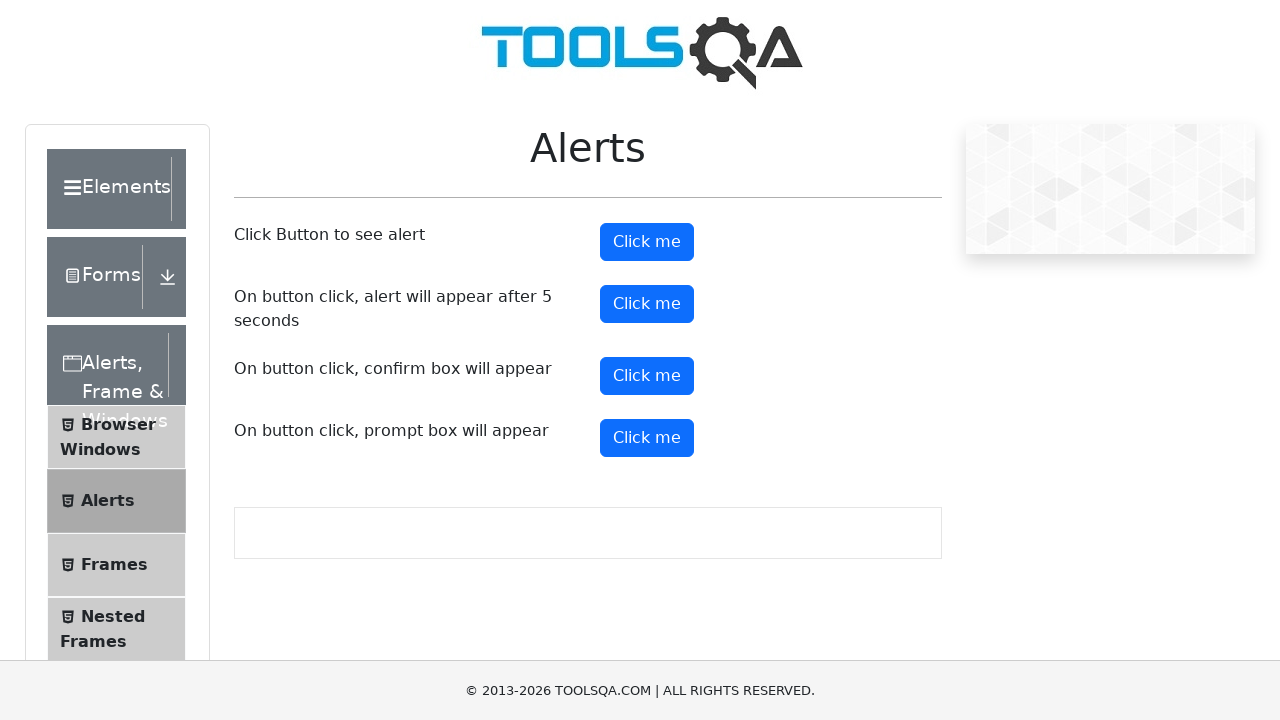

Set up dialog handler to accept confirmation
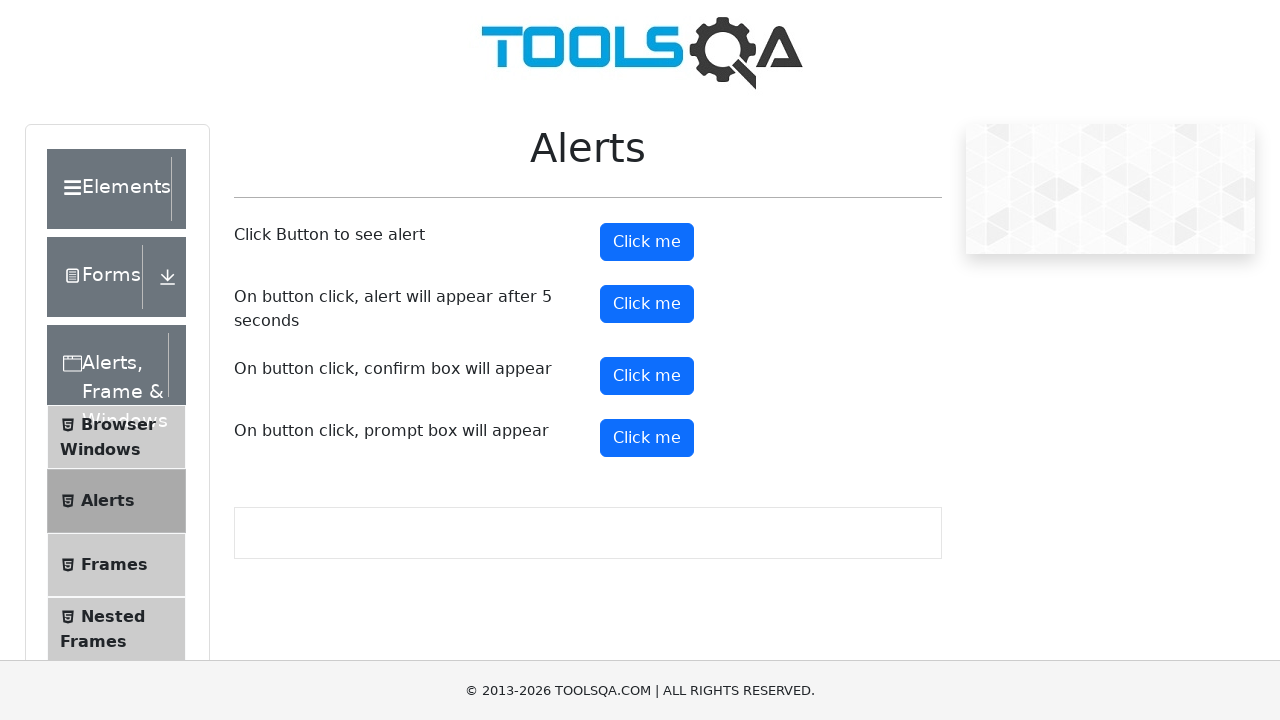

Clicked confirm button to trigger first dialog at (647, 376) on #confirmButton
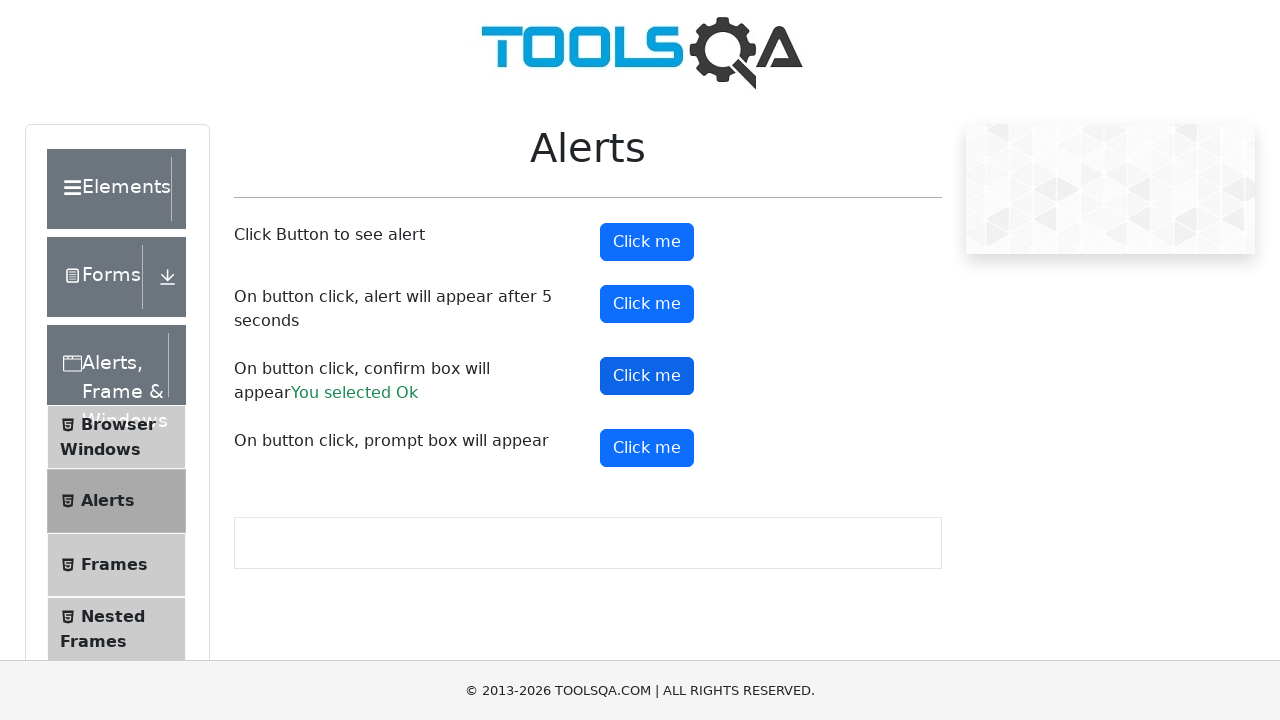

Confirmation result appeared after accepting dialog
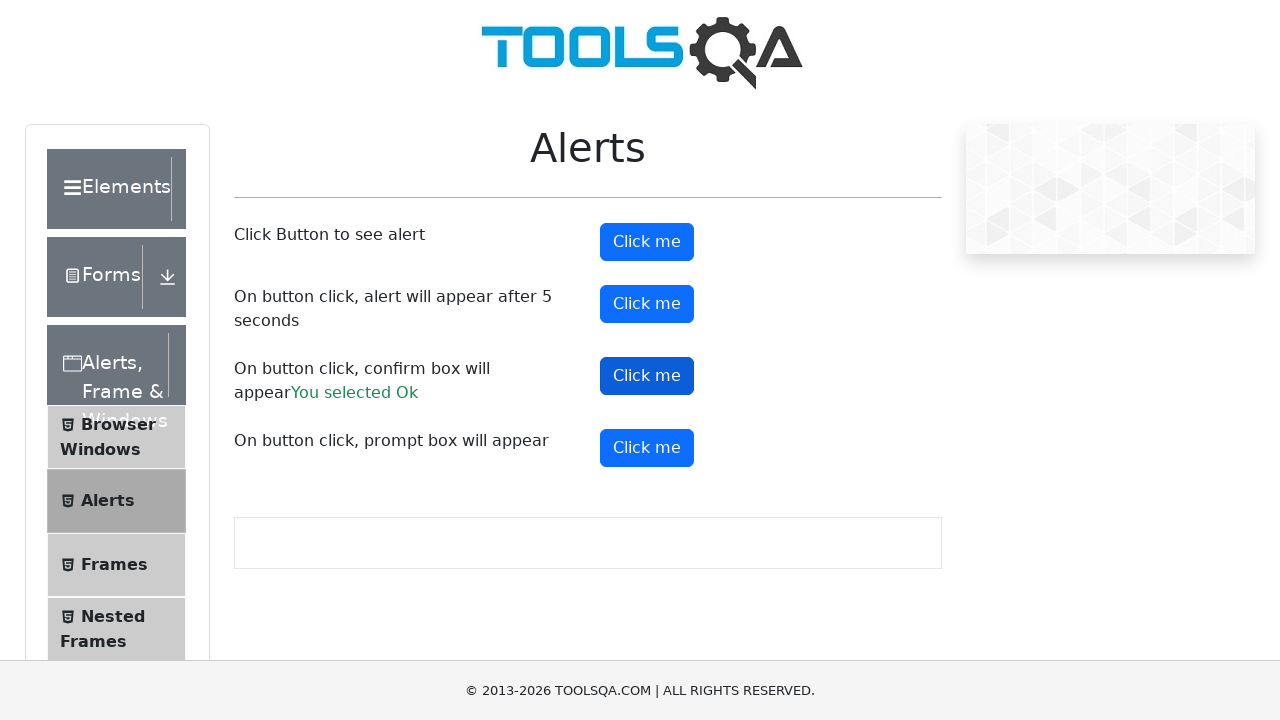

Set up dialog handler to dismiss confirmation
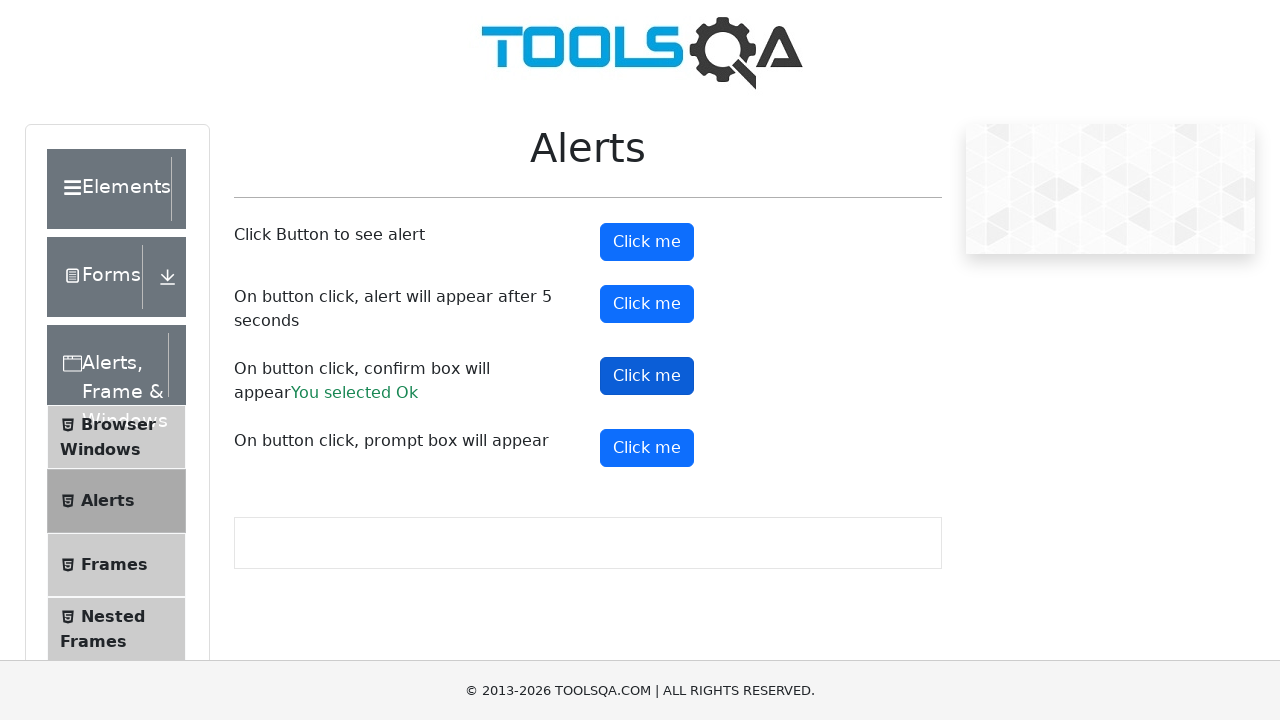

Clicked confirm button to trigger second dialog at (647, 376) on #confirmButton
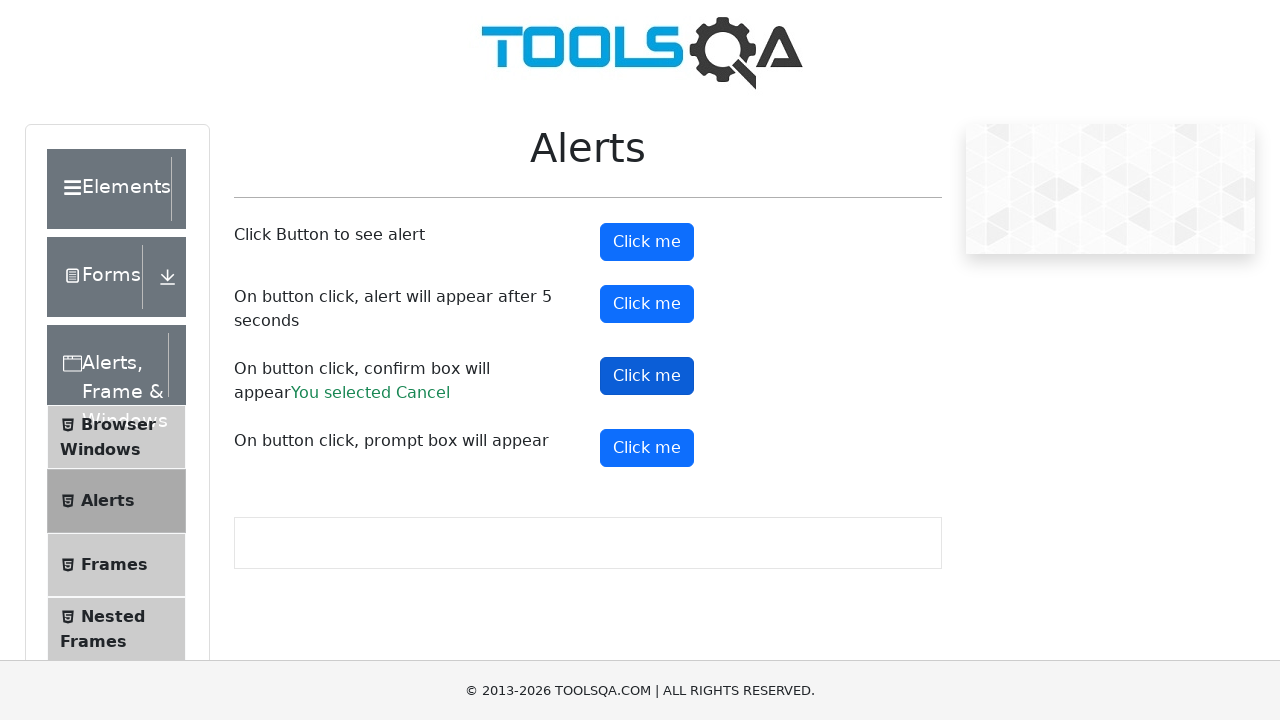

Confirmation result updated after dismissing dialog
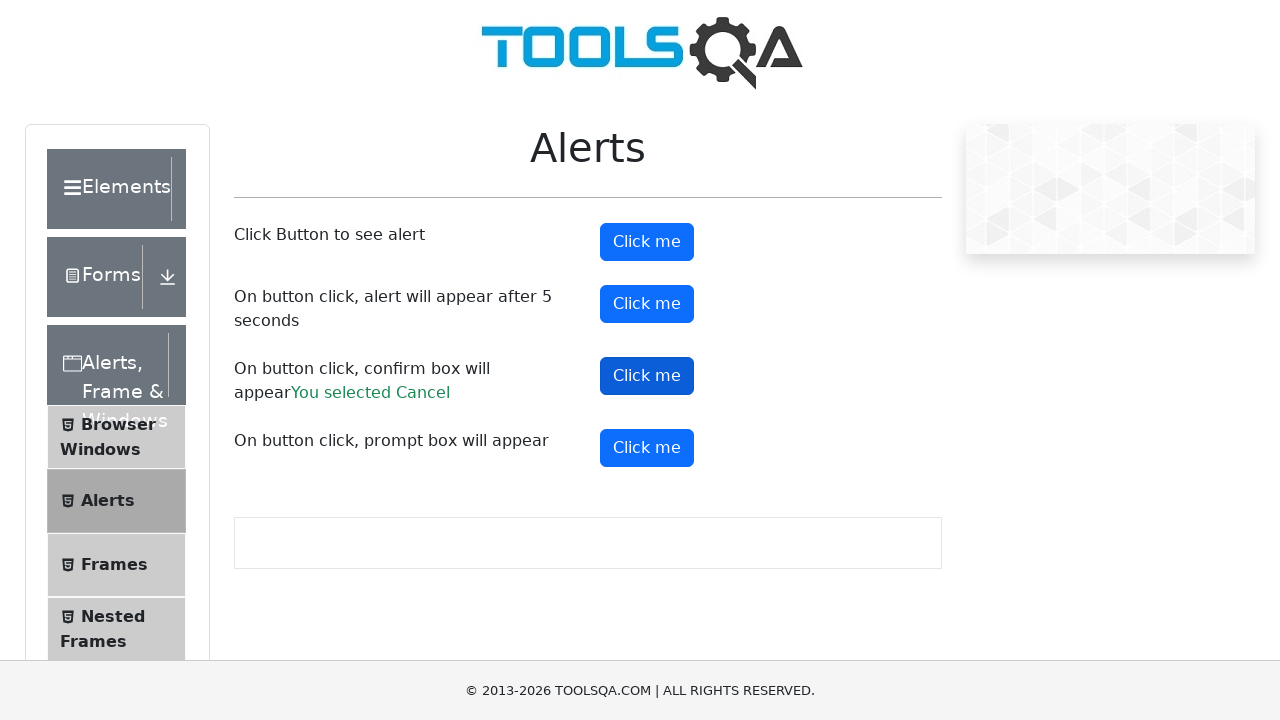

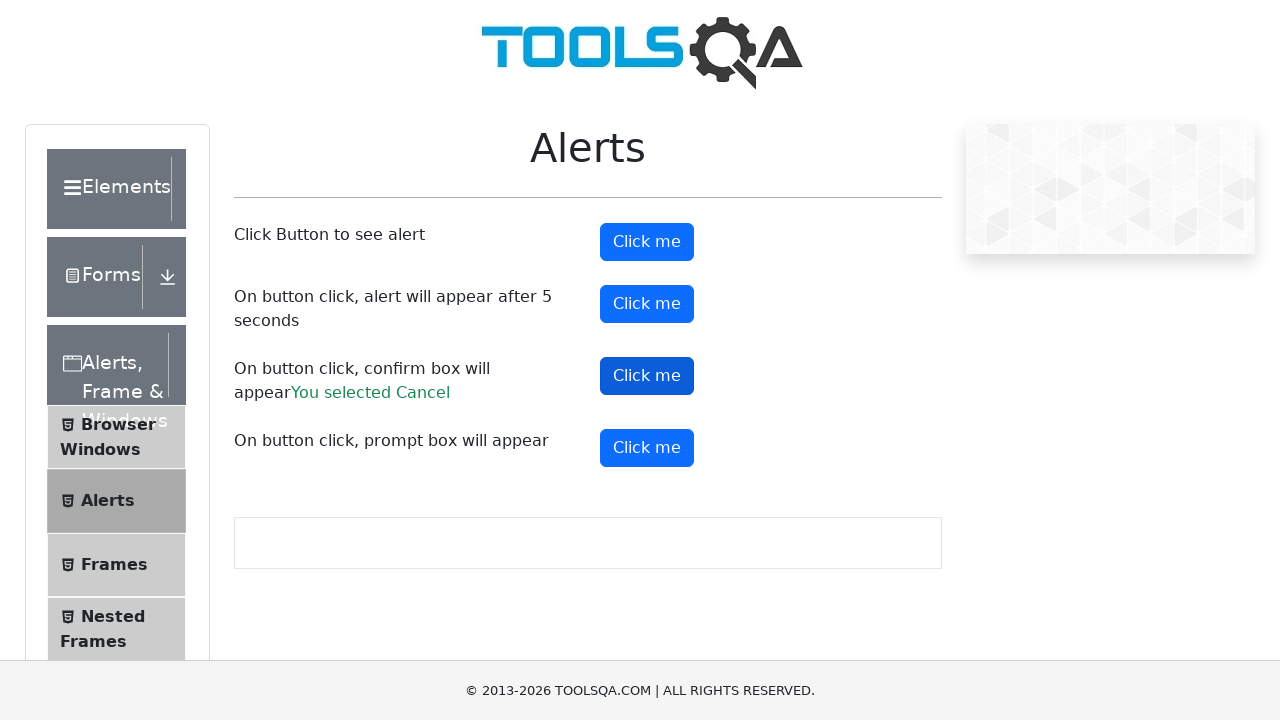